Fills out a complete form on Formy project website including text fields, radio buttons, checkboxes, dropdown selection, and date picker, then submits the form

Starting URL: https://formy-project.herokuapp.com/form

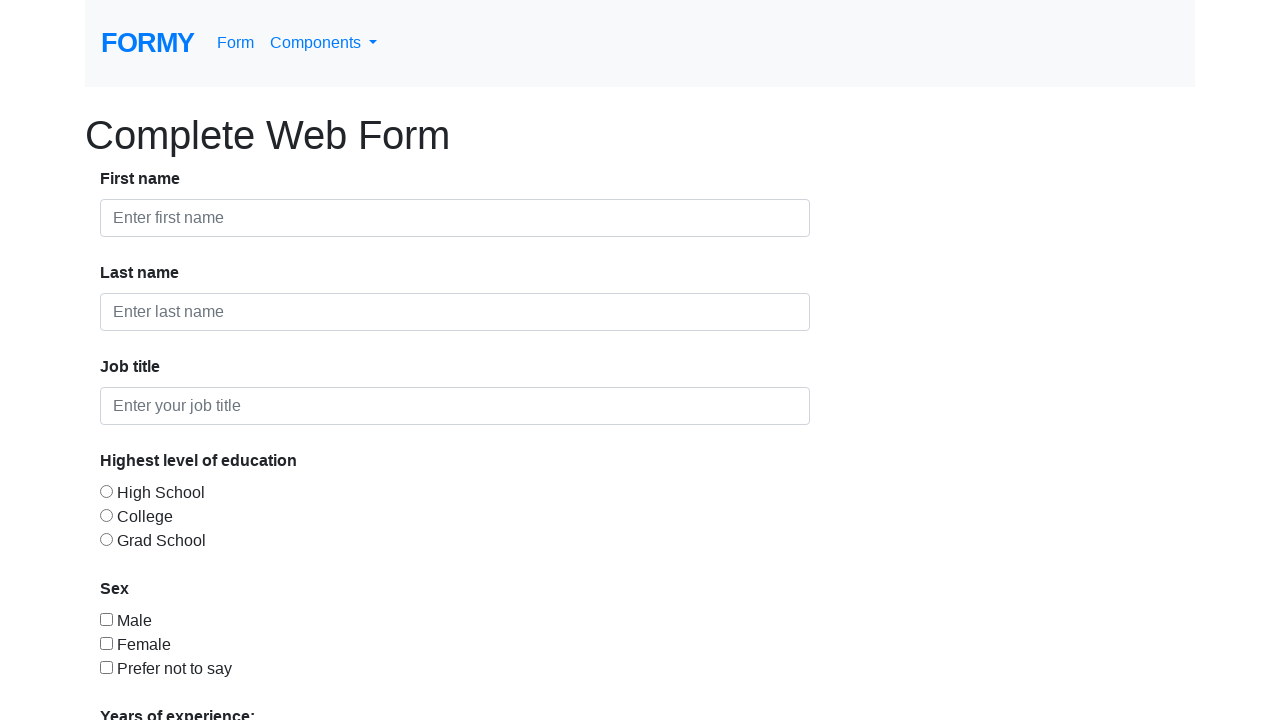

Filled first name field with 'Ganesh' on #first-name
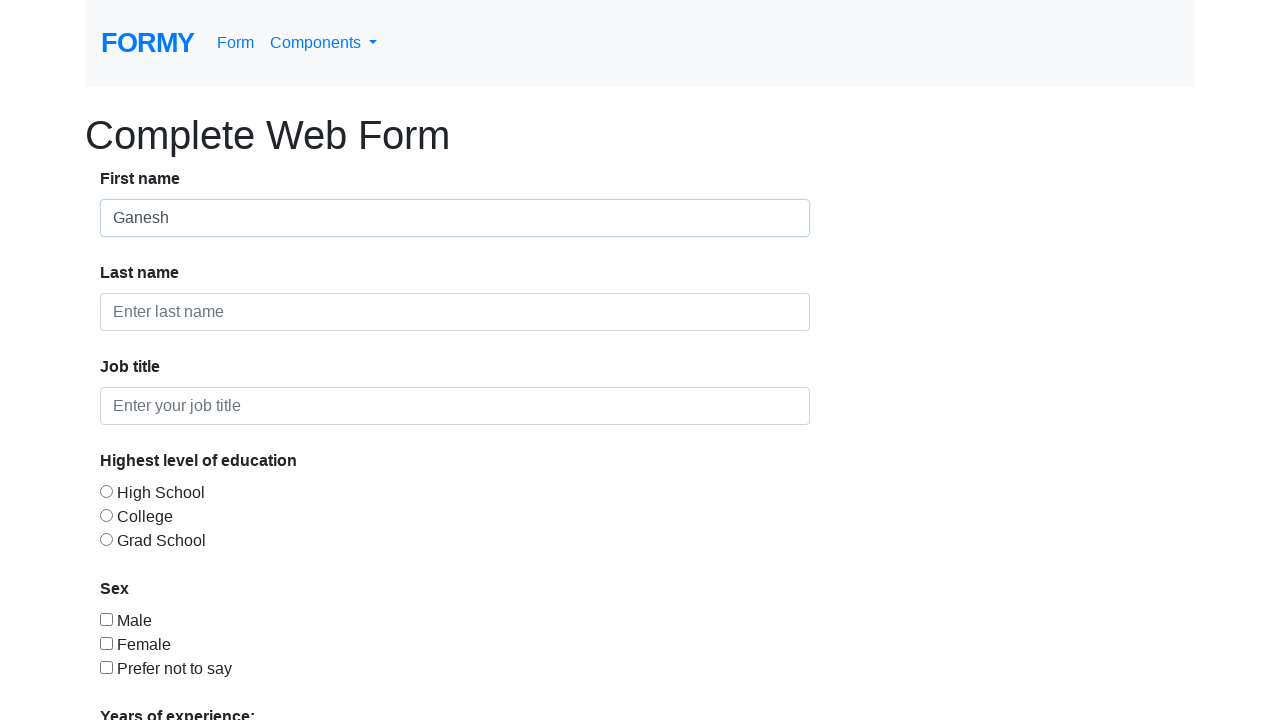

Filled last name field with 'Gams' on #last-name
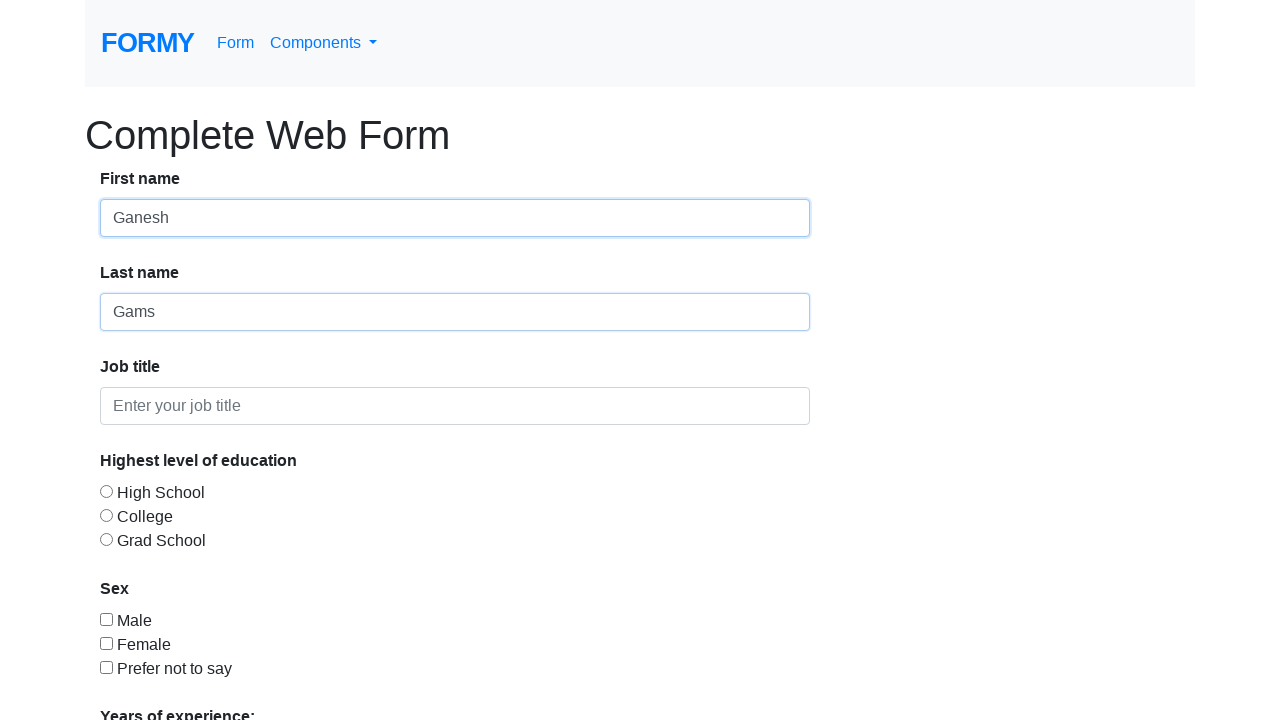

Filled job title field with 'Unemployed' on #job-title
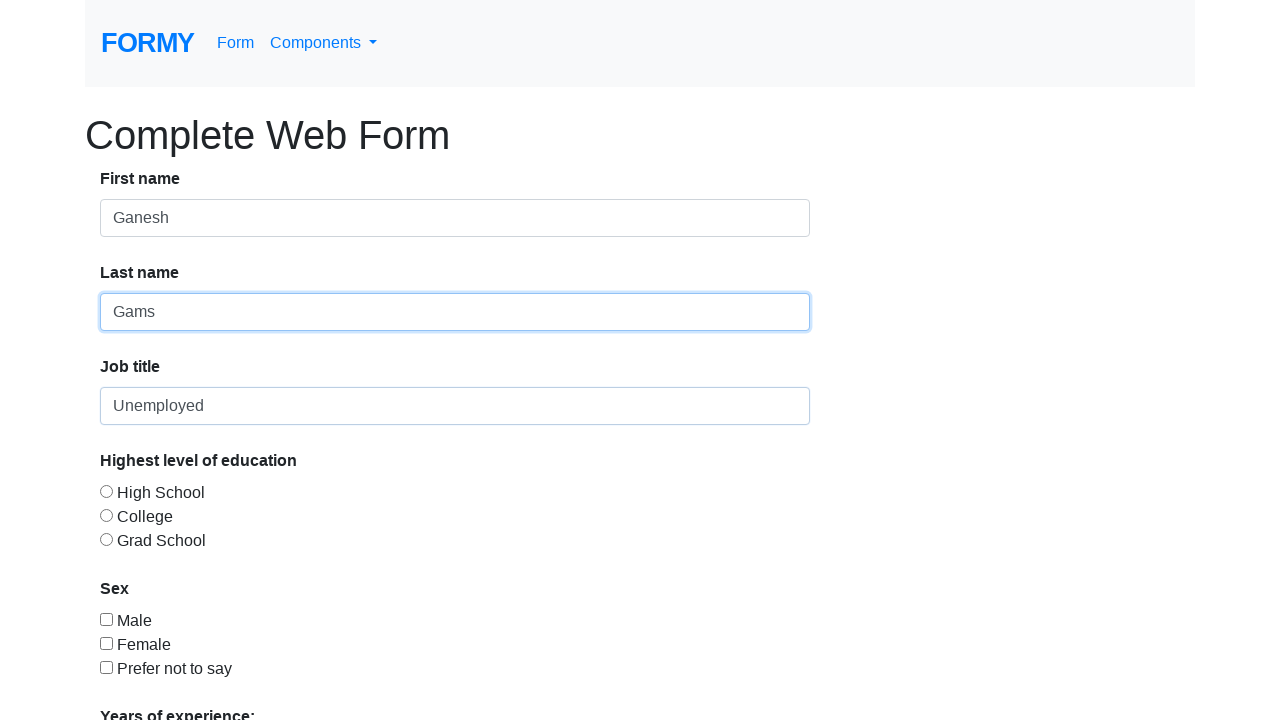

Selected education level radio button at (106, 515) on #radio-button-2
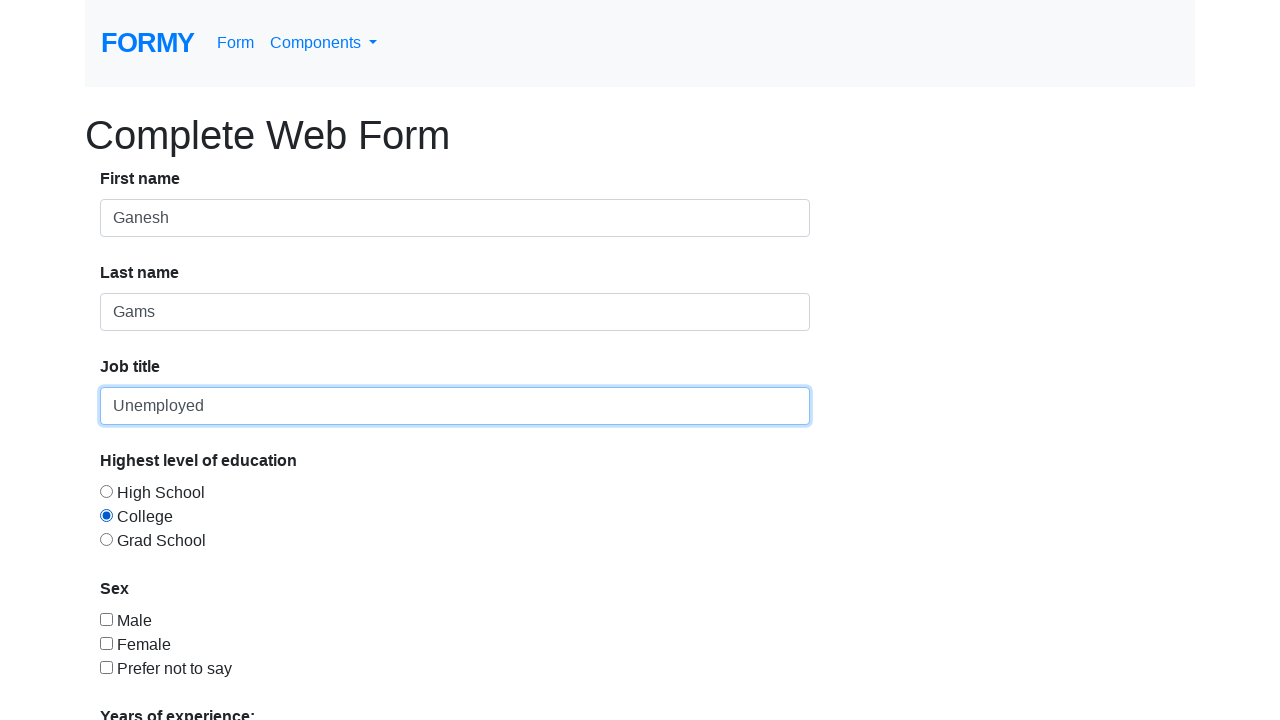

Checked checkbox at (106, 667) on #checkbox-3
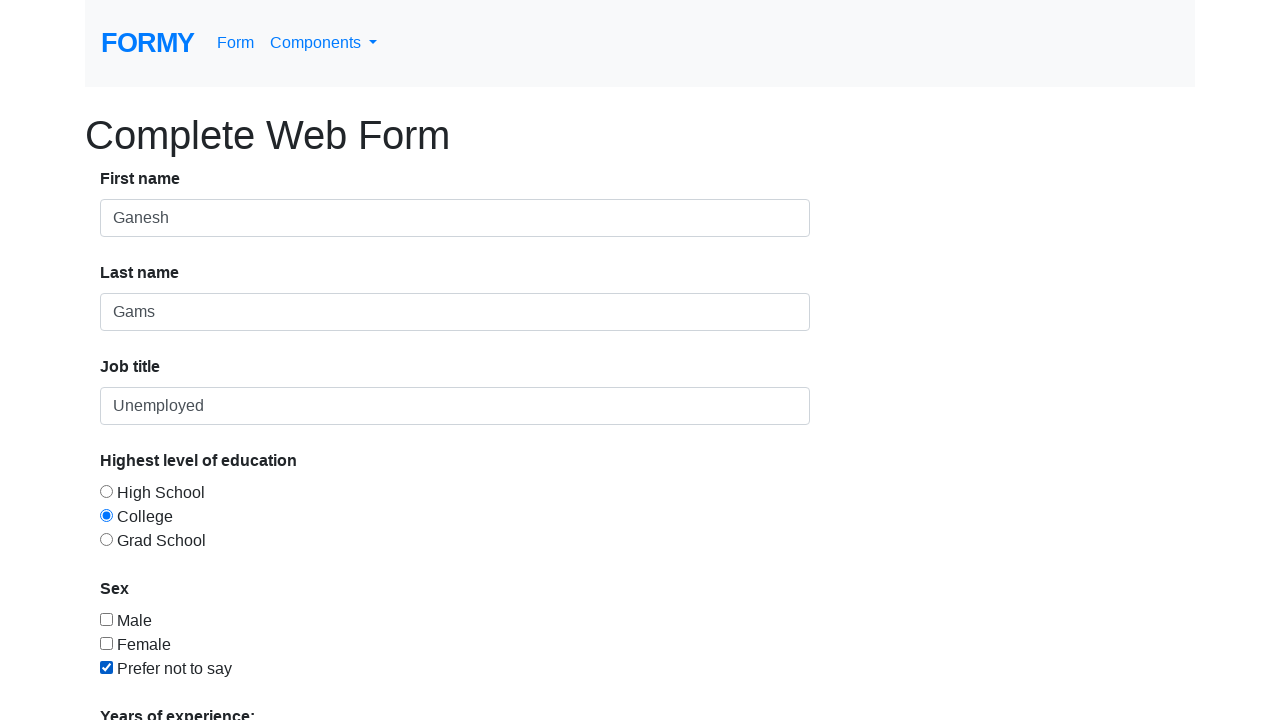

Selected '5-9' from experience dropdown on #select-menu
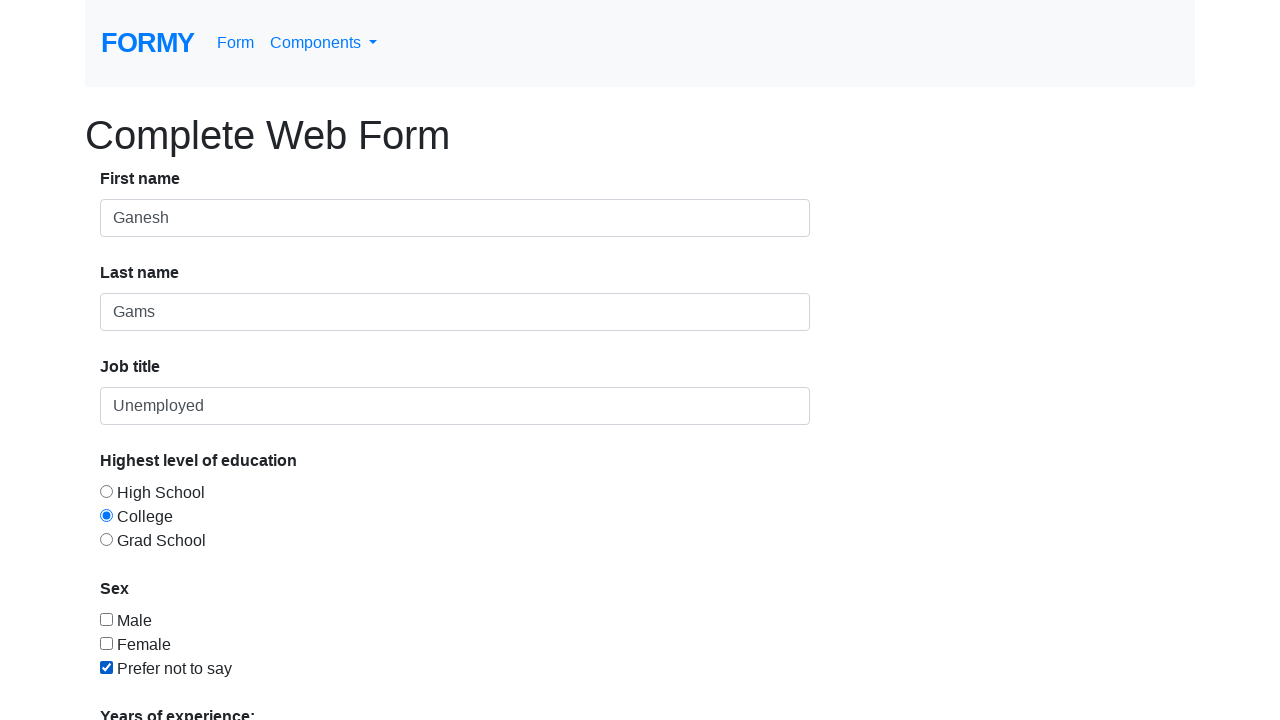

Filled date picker with '05/21/1997' on #datepicker
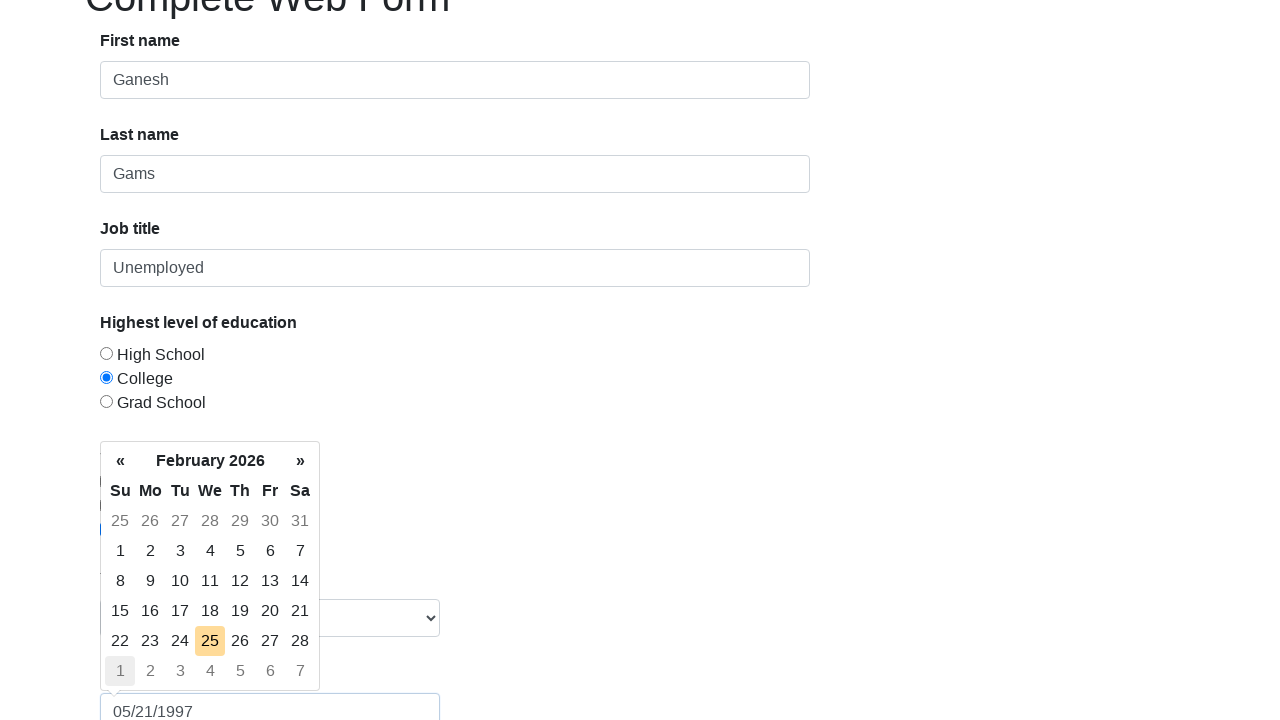

Clicked Submit button to submit the form at (148, 680) on a:has-text('Submit')
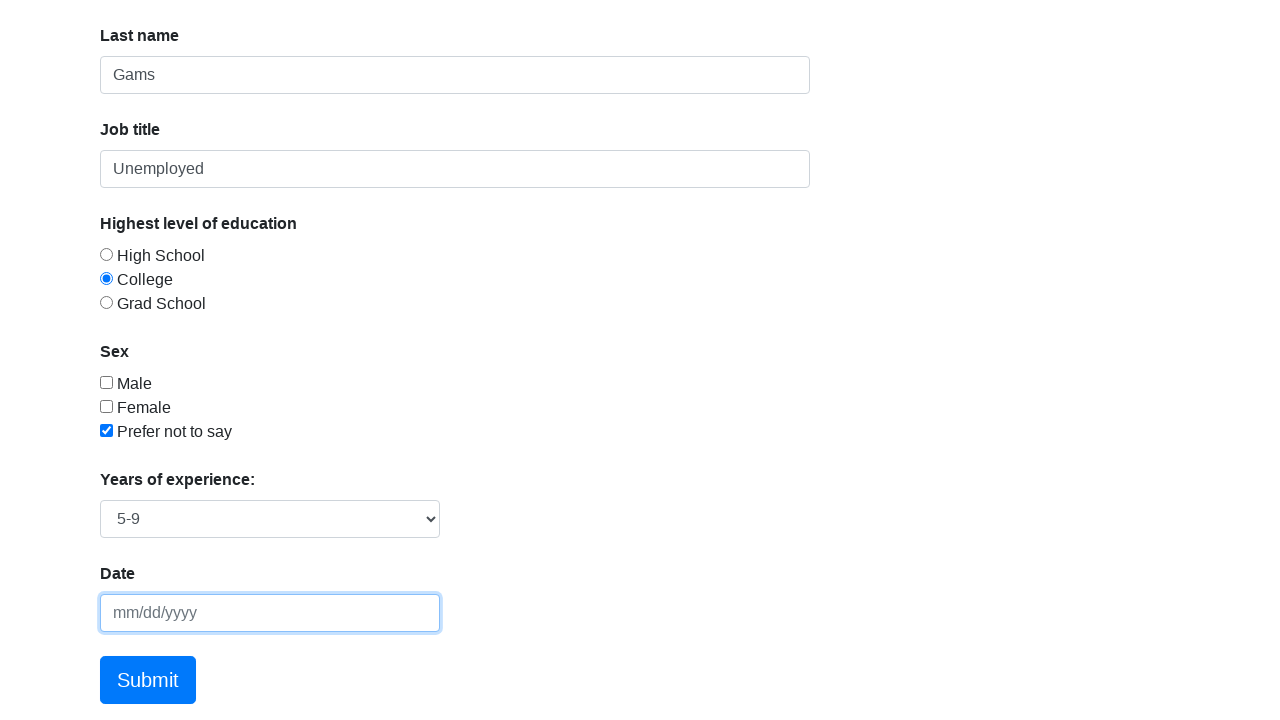

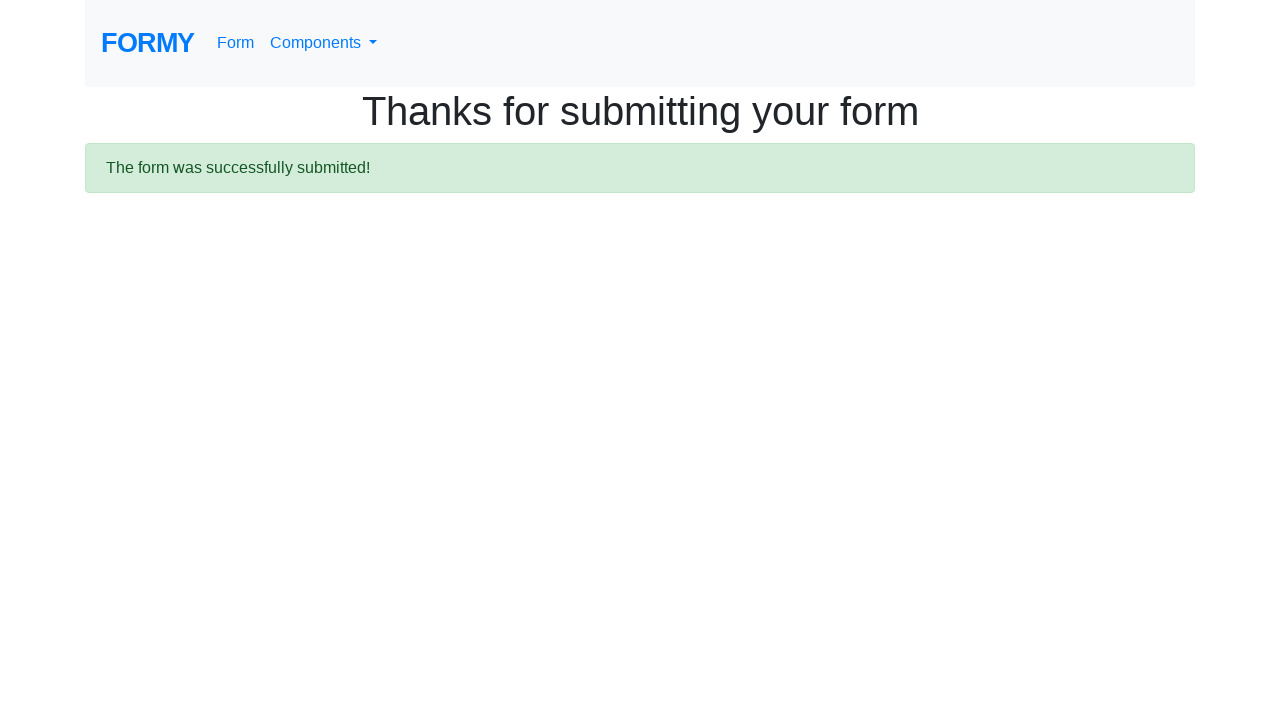